Tests form submission by clicking a link with mathematically computed text, then filling in a personal information form with first name, last name, city, and country fields, and submitting the form.

Starting URL: http://suninjuly.github.io/find_link_text

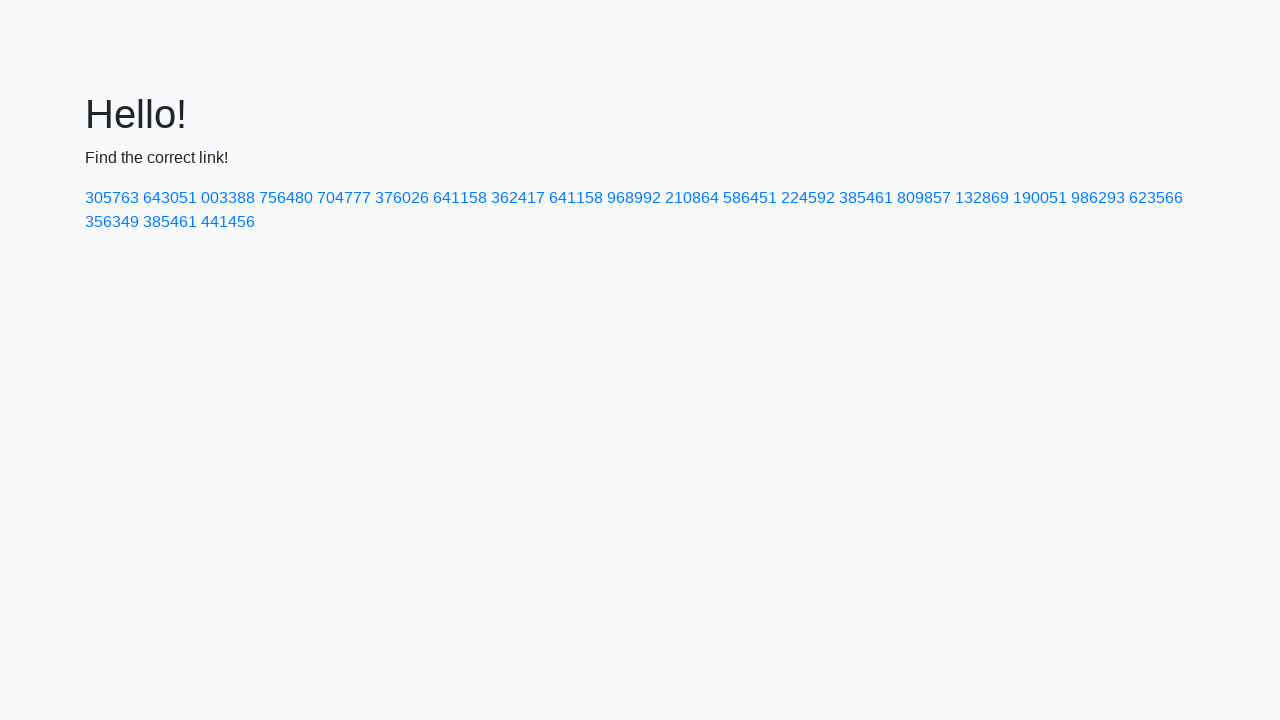

Clicked link with mathematically computed text '224592' at (808, 198) on text=224592
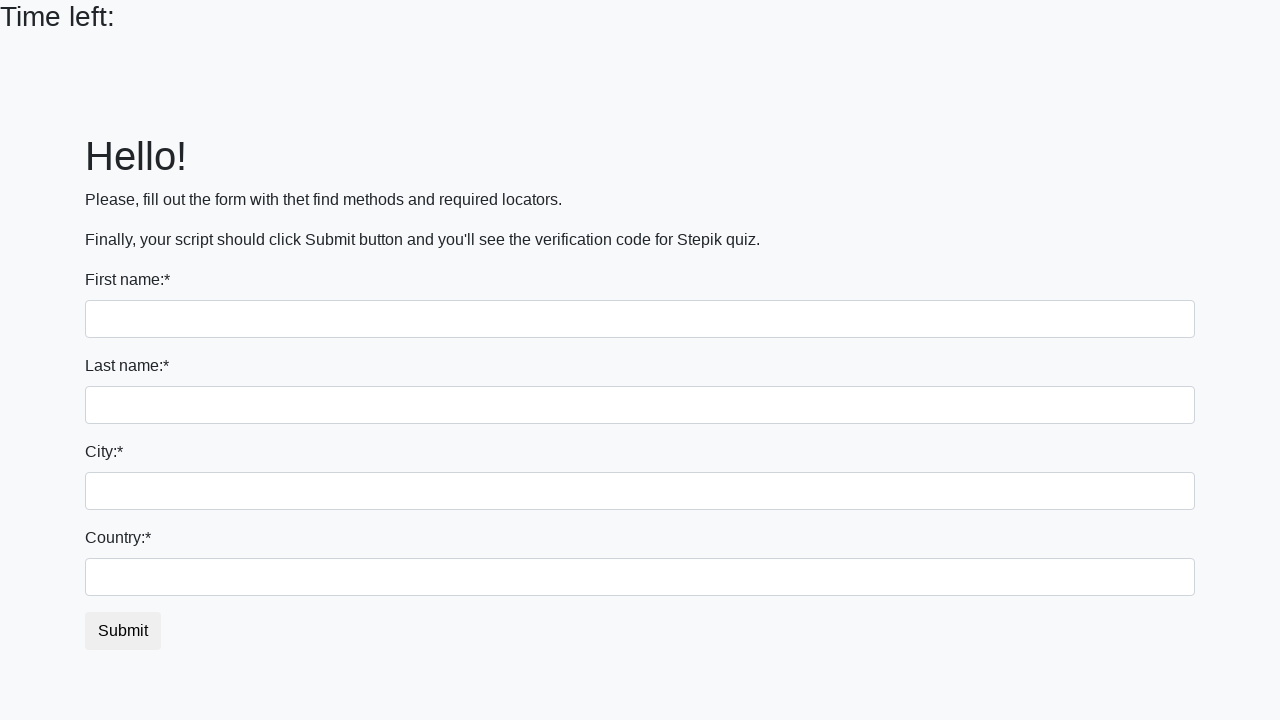

Filled first name field with 'Ivan' on input
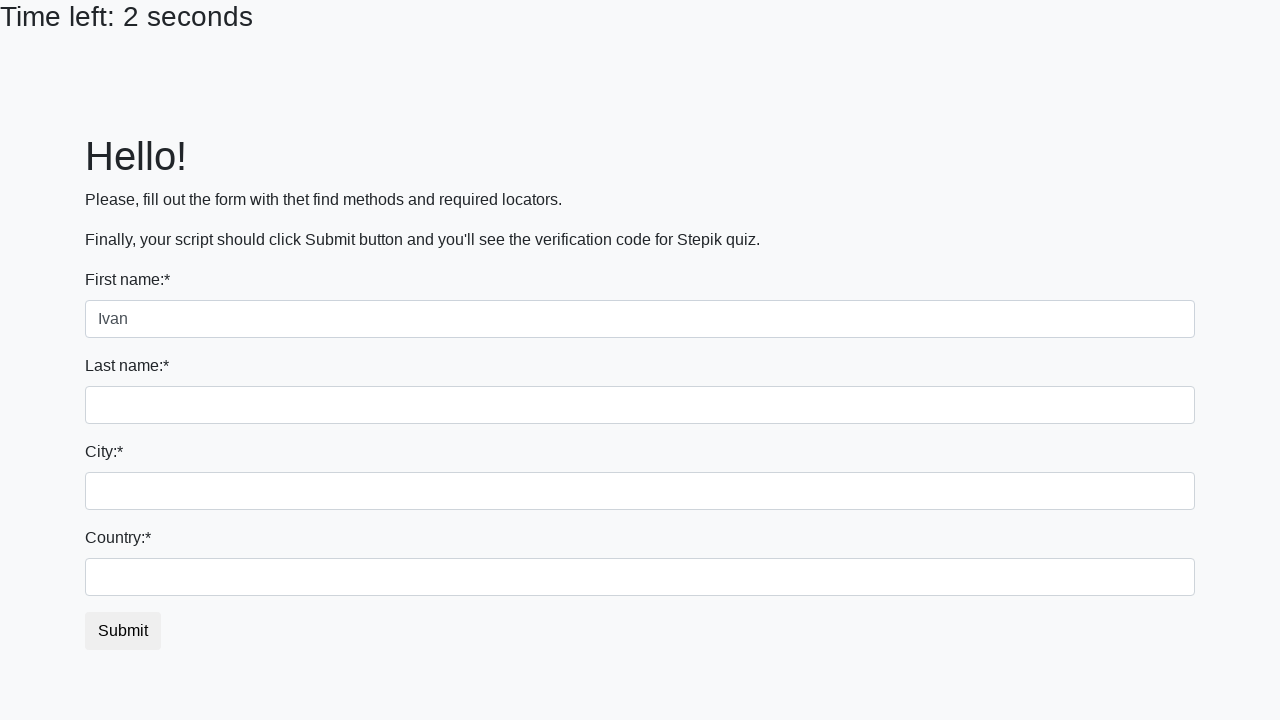

Filled last name field with 'Petrov' on input[name='last_name']
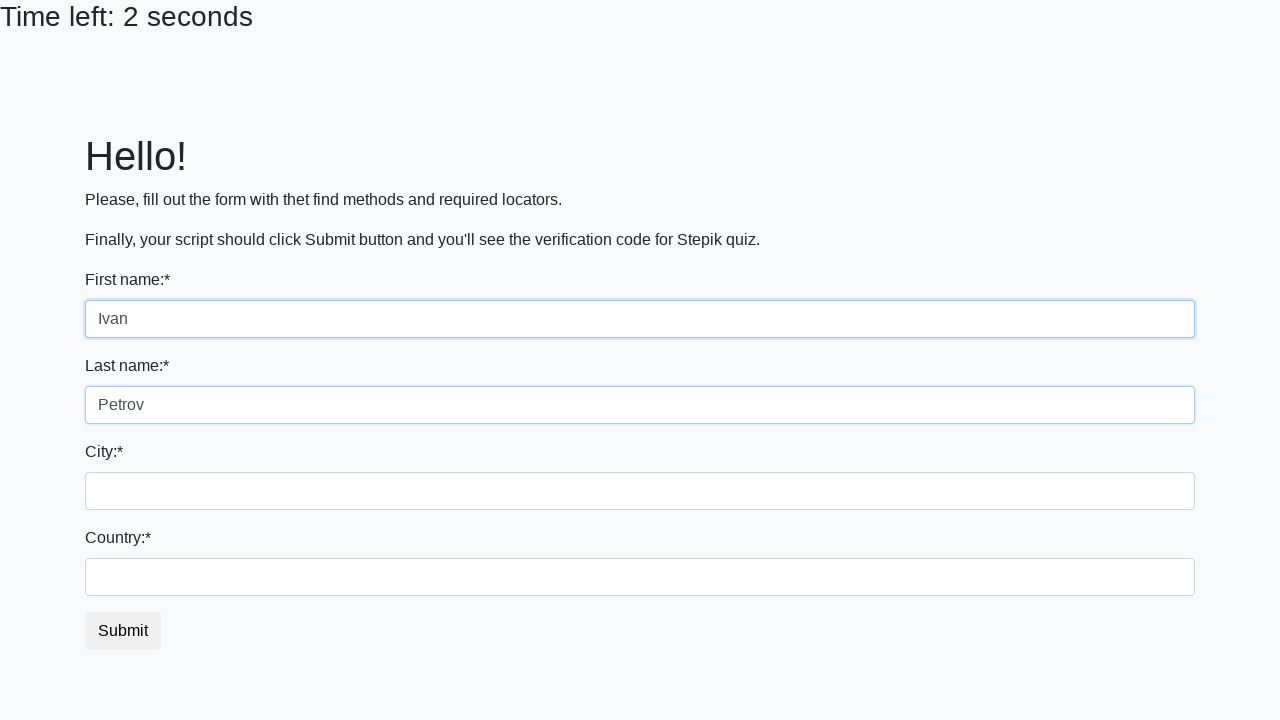

Filled city field with 'Smolensk' on .city
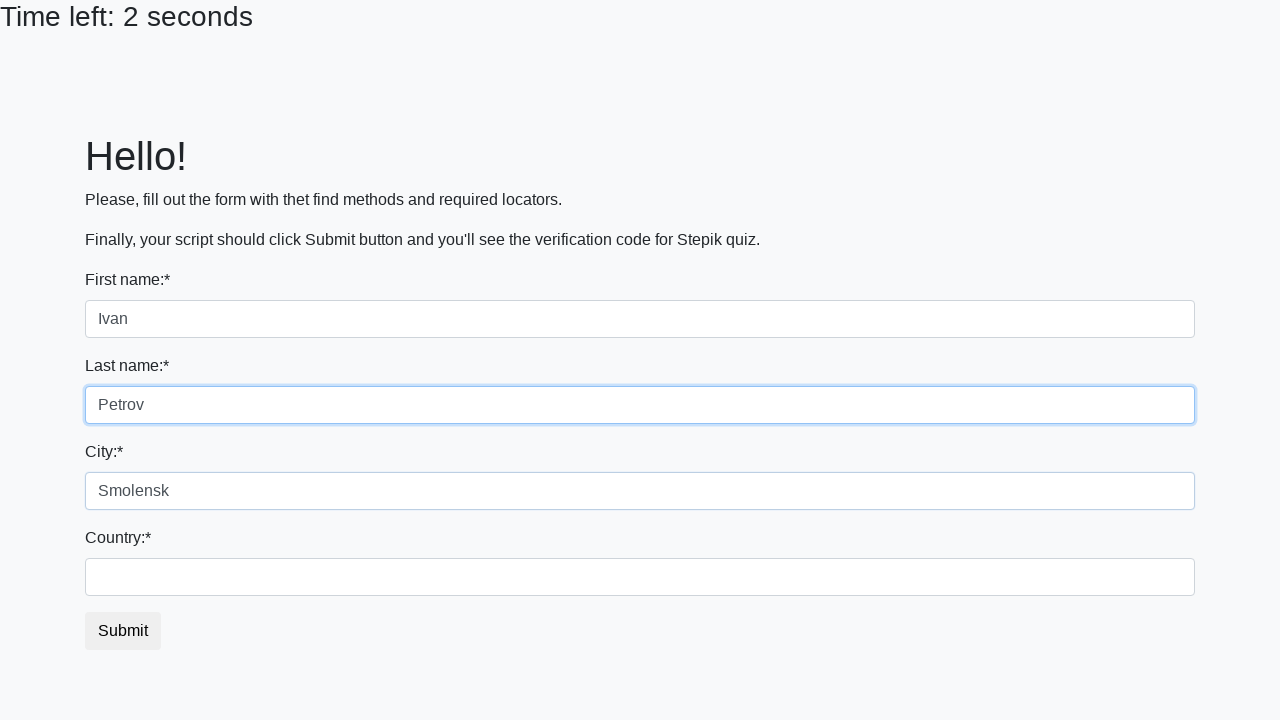

Filled country field with 'Russia' on #country
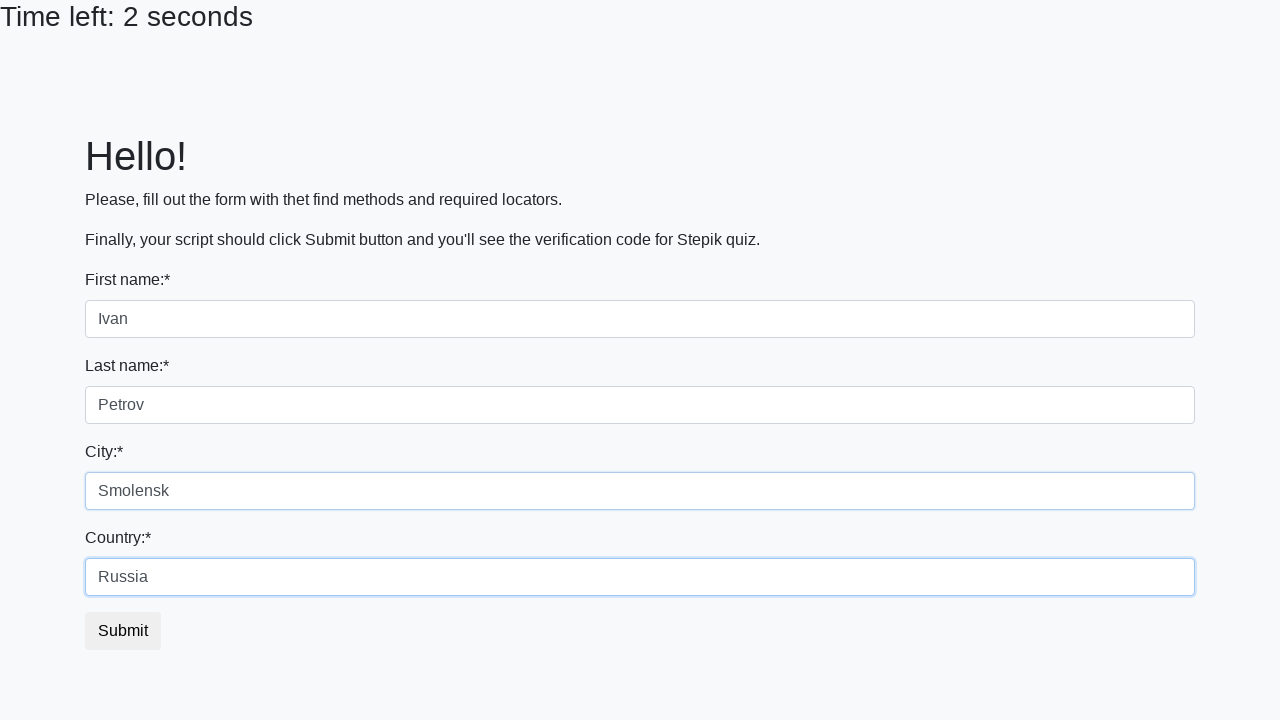

Clicked submit button to submit the form at (123, 631) on button.btn
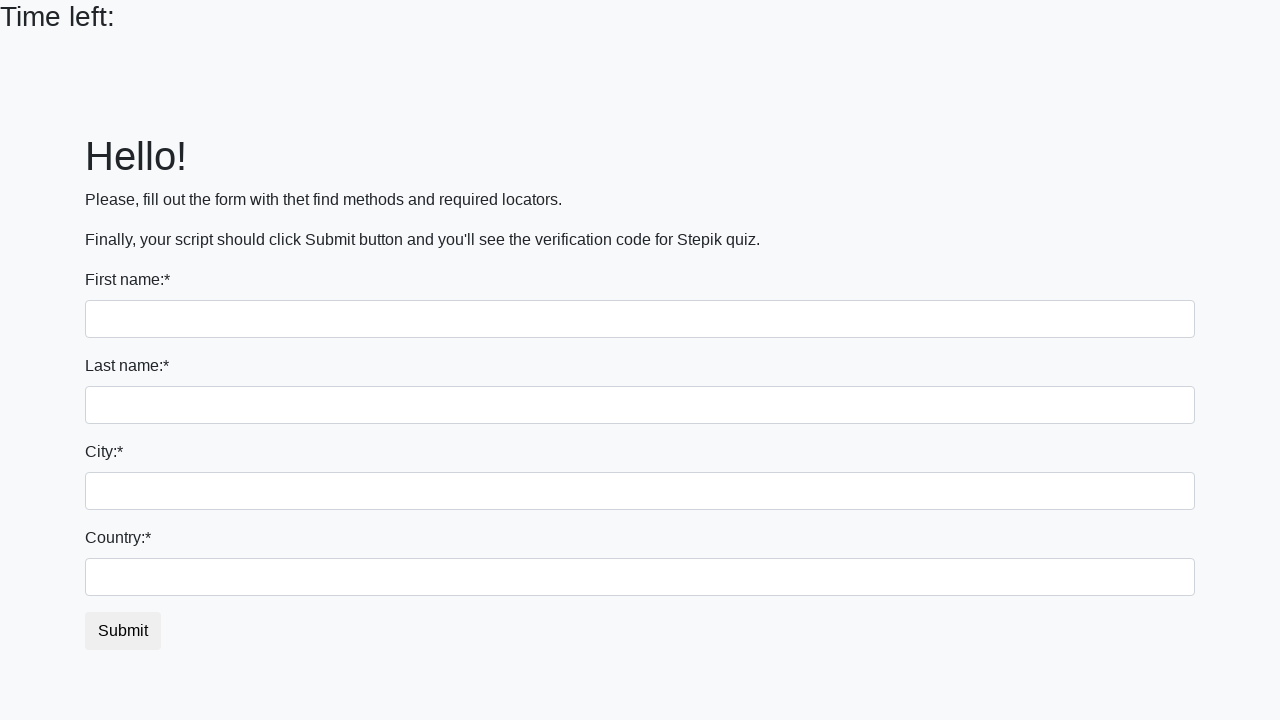

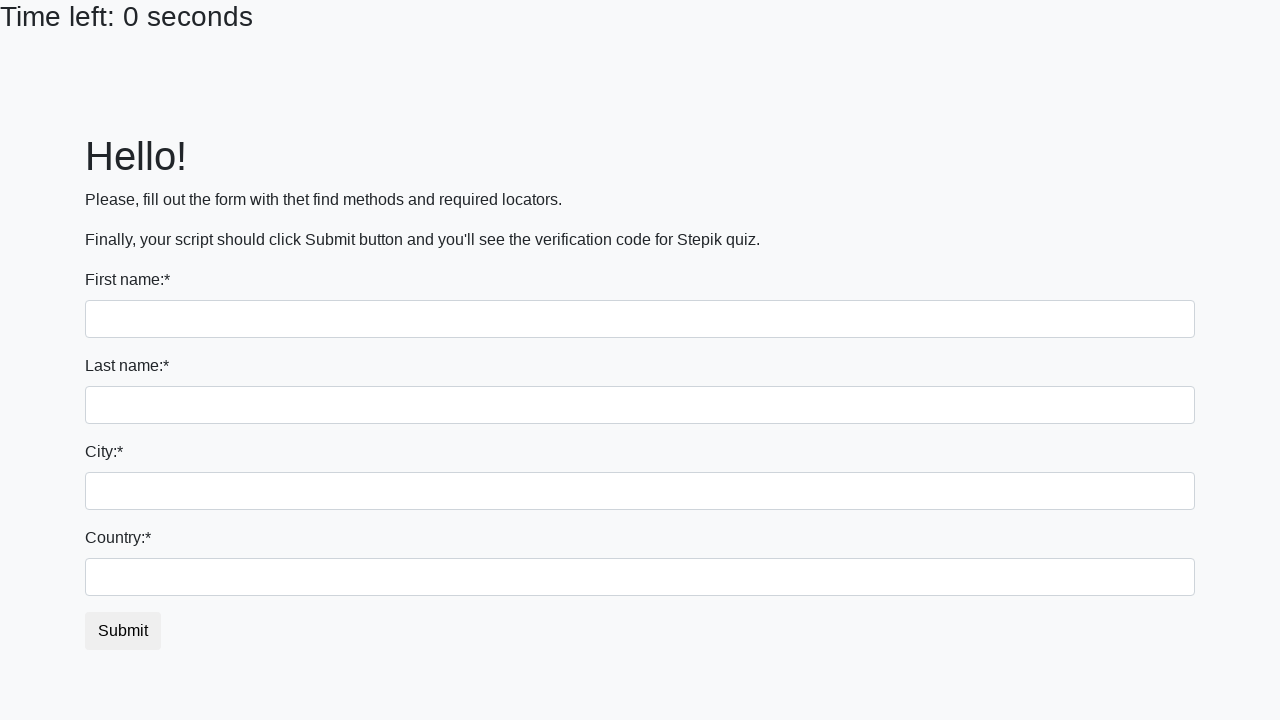